Navigates to Zerodha website and clicks on the Pricing link to verify navigation

Starting URL: https://zerodha.com/

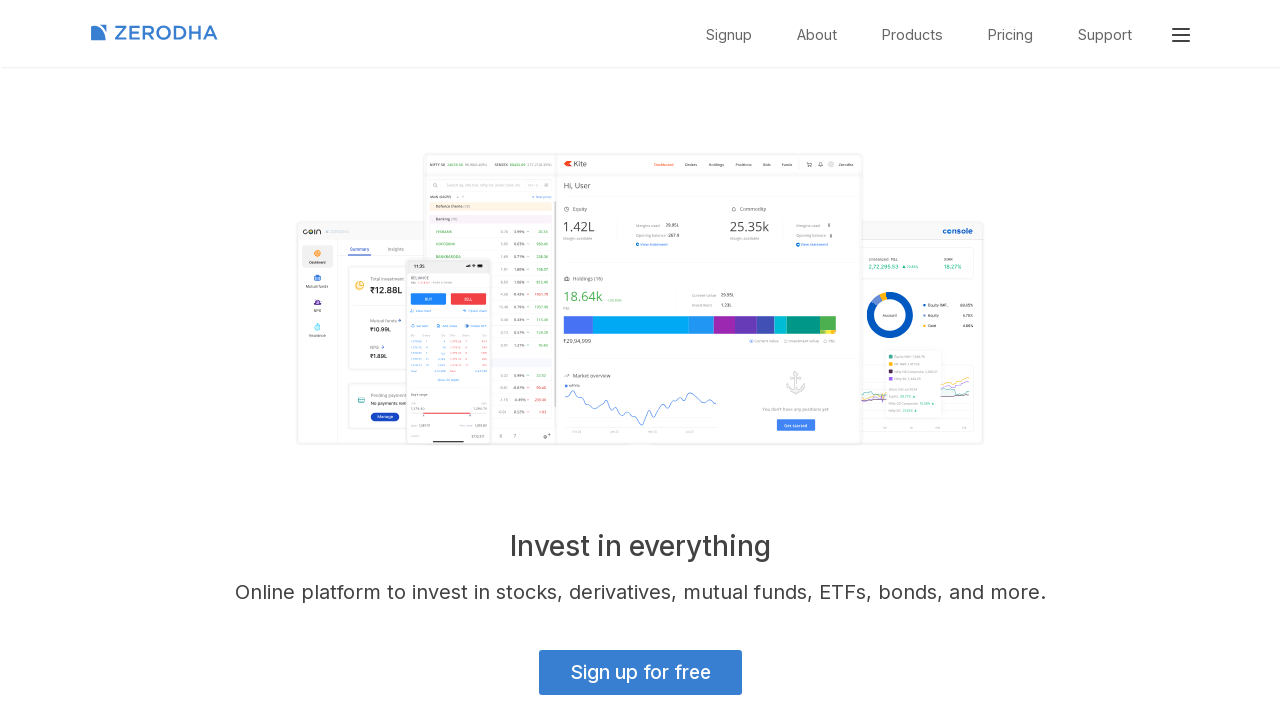

Navigated to Zerodha website (https://zerodha.com/)
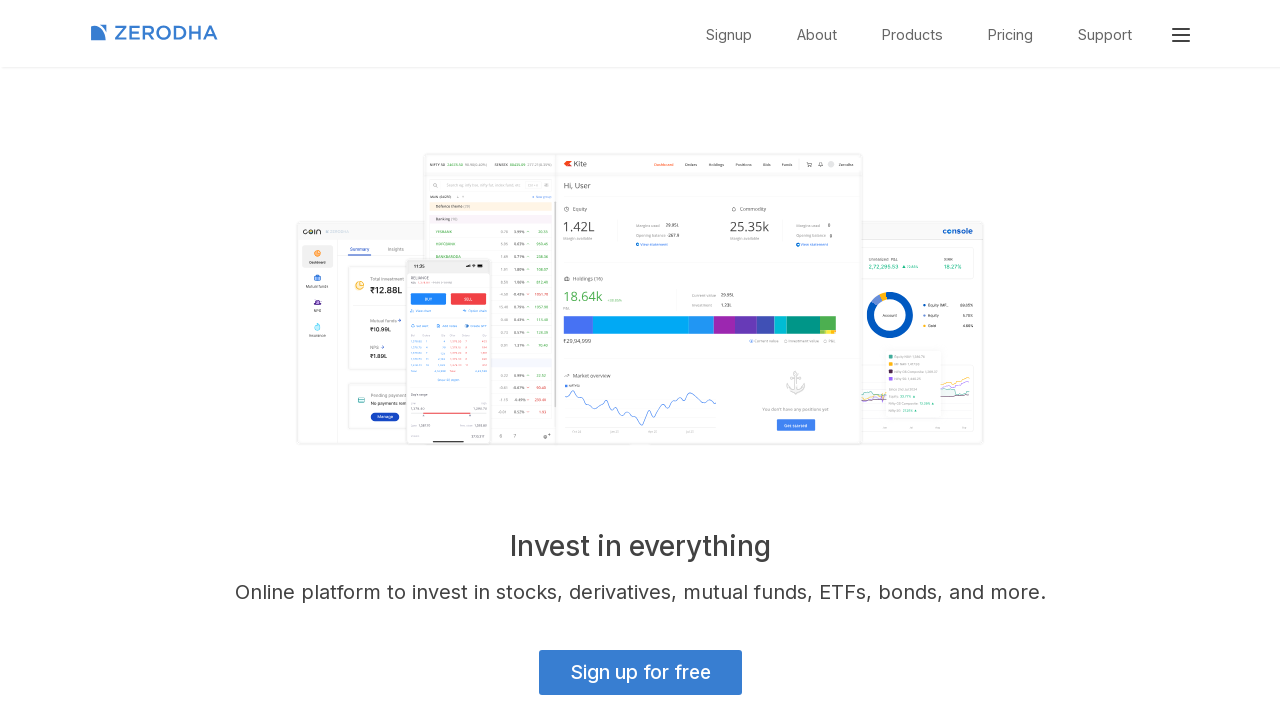

Clicked on the Pricing link at (1010, 35) on a:text('Pricing')
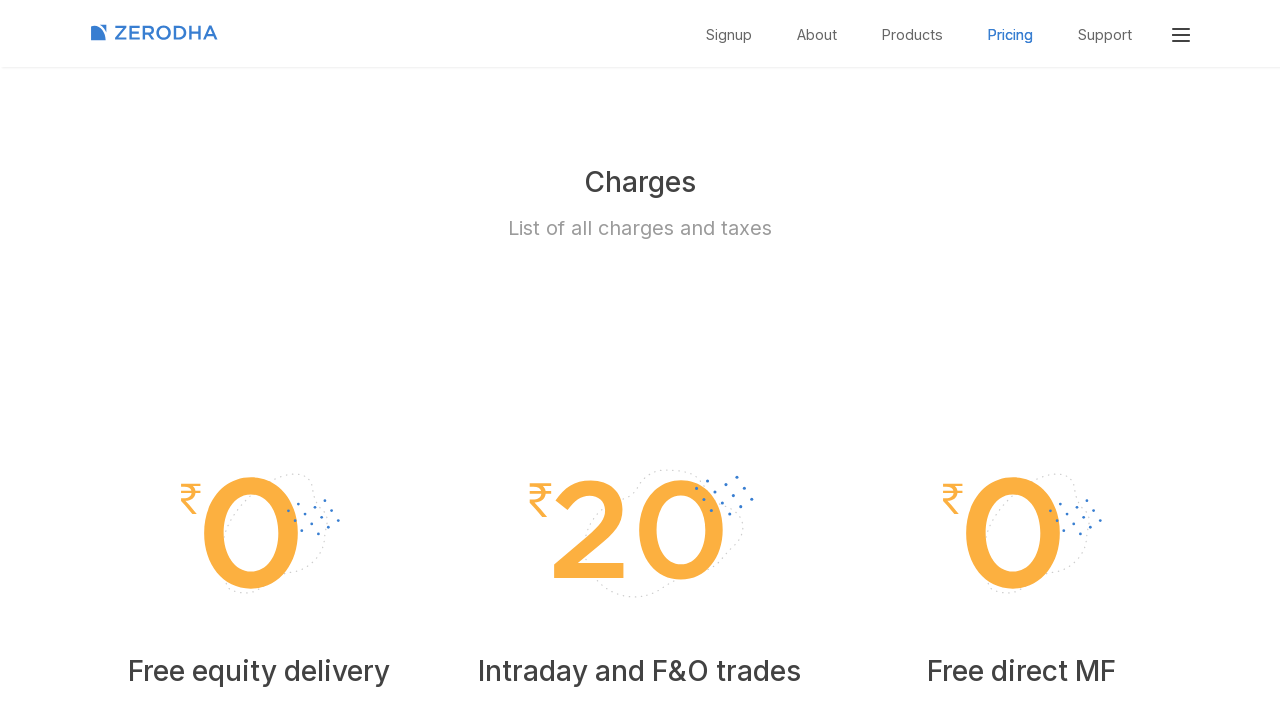

Pricing page navigation completed and network idle
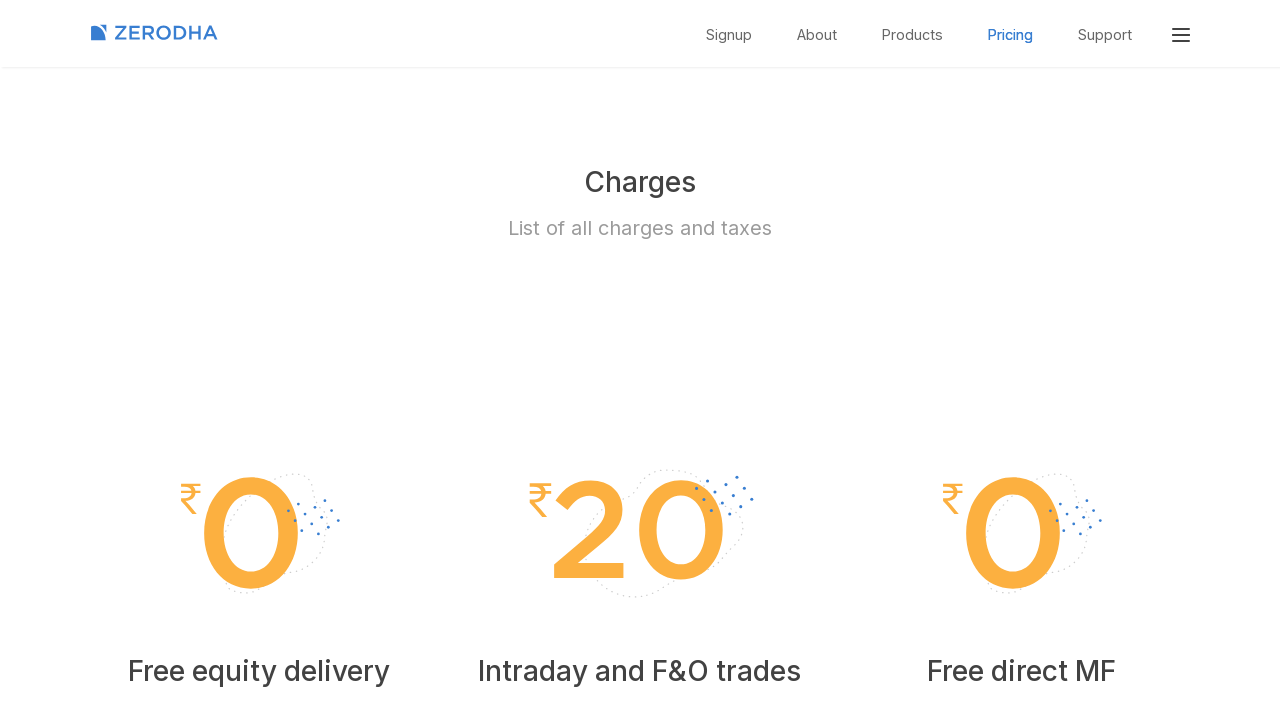

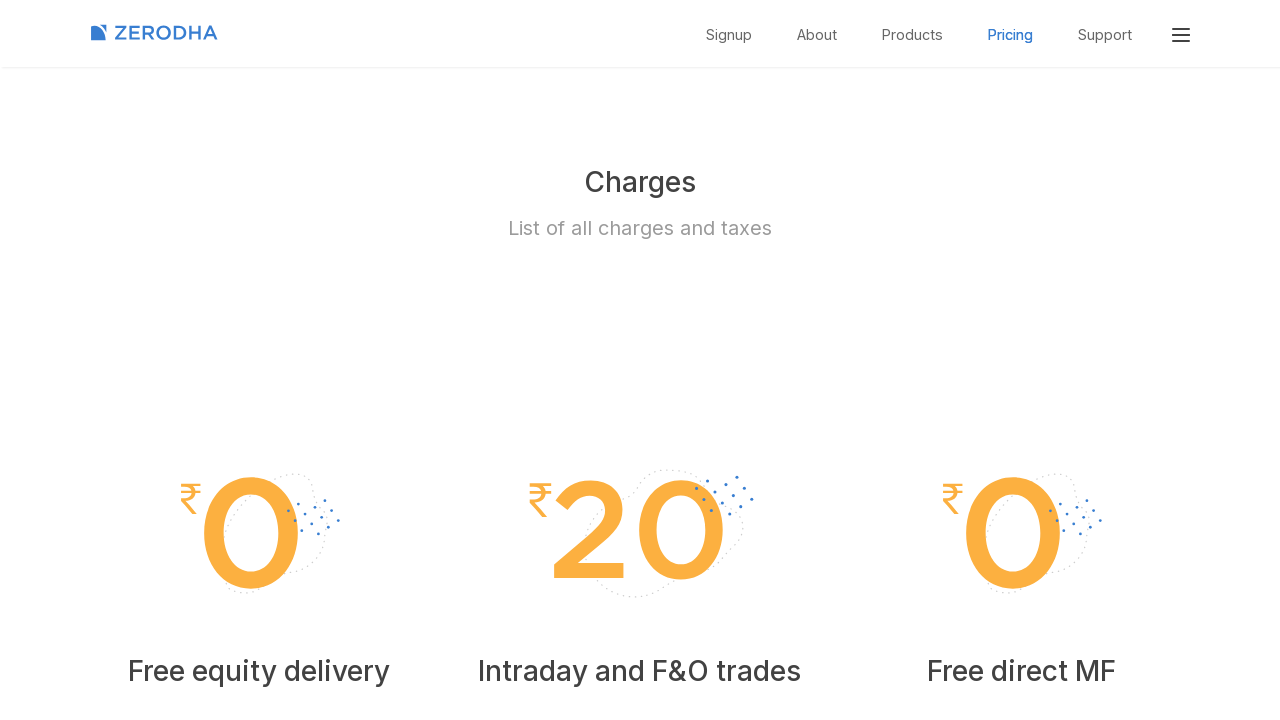